Tests a JavaScript calculator by clicking buttons to perform an addition operation (7 + 4) and verifying the result equals 11

Starting URL: https://www.anaesthetist.com/mnm/javascript/calc.htm

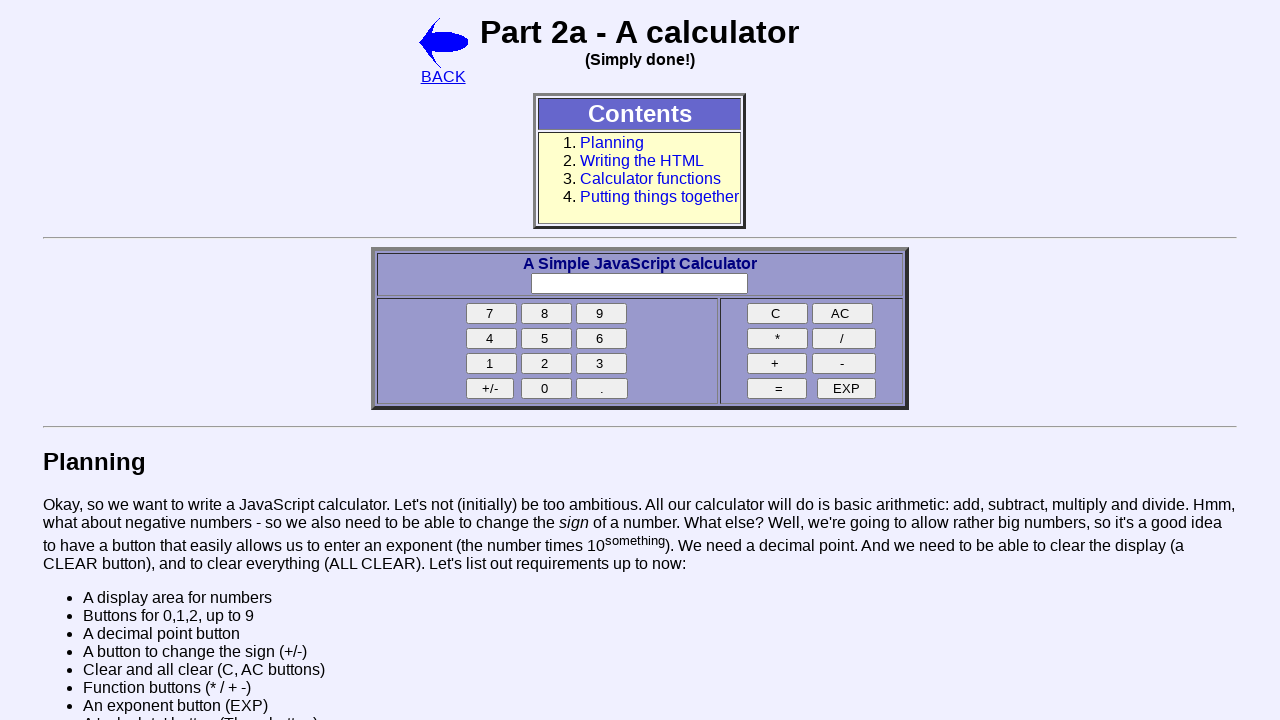

Navigated to SumaJS calculator page
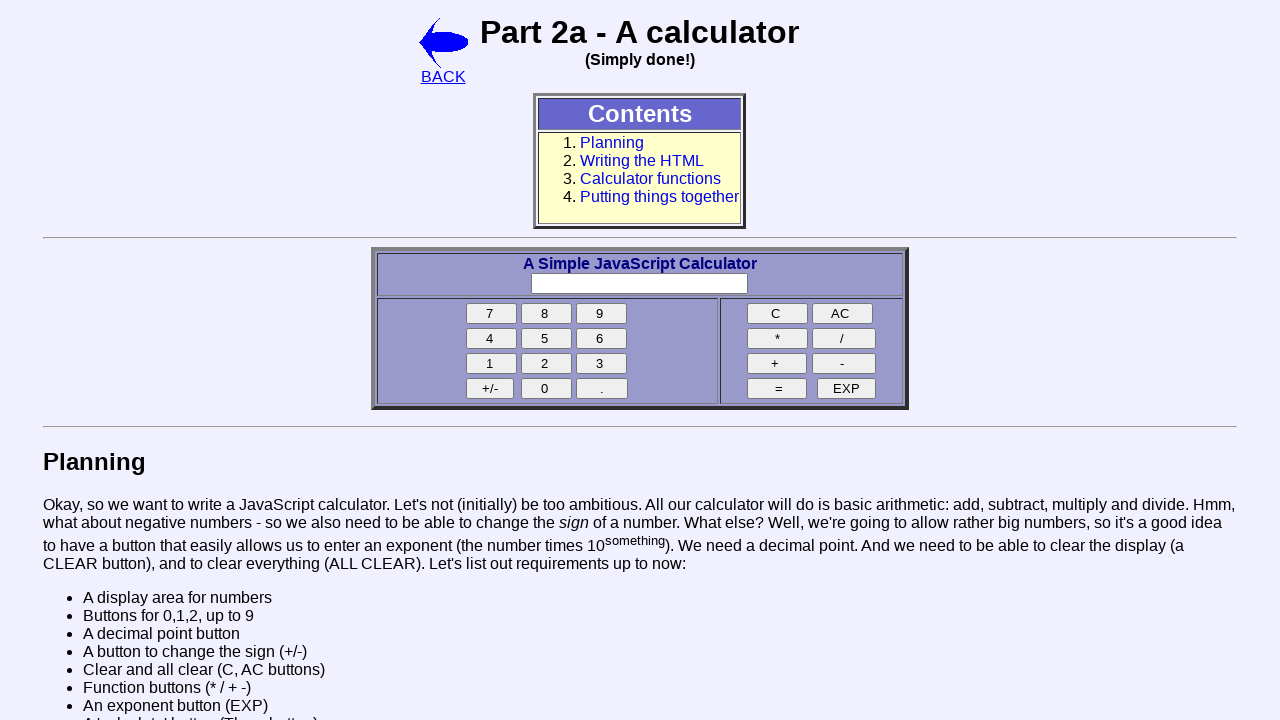

Clicked the 7 button at (492, 314) on input[name='seven']
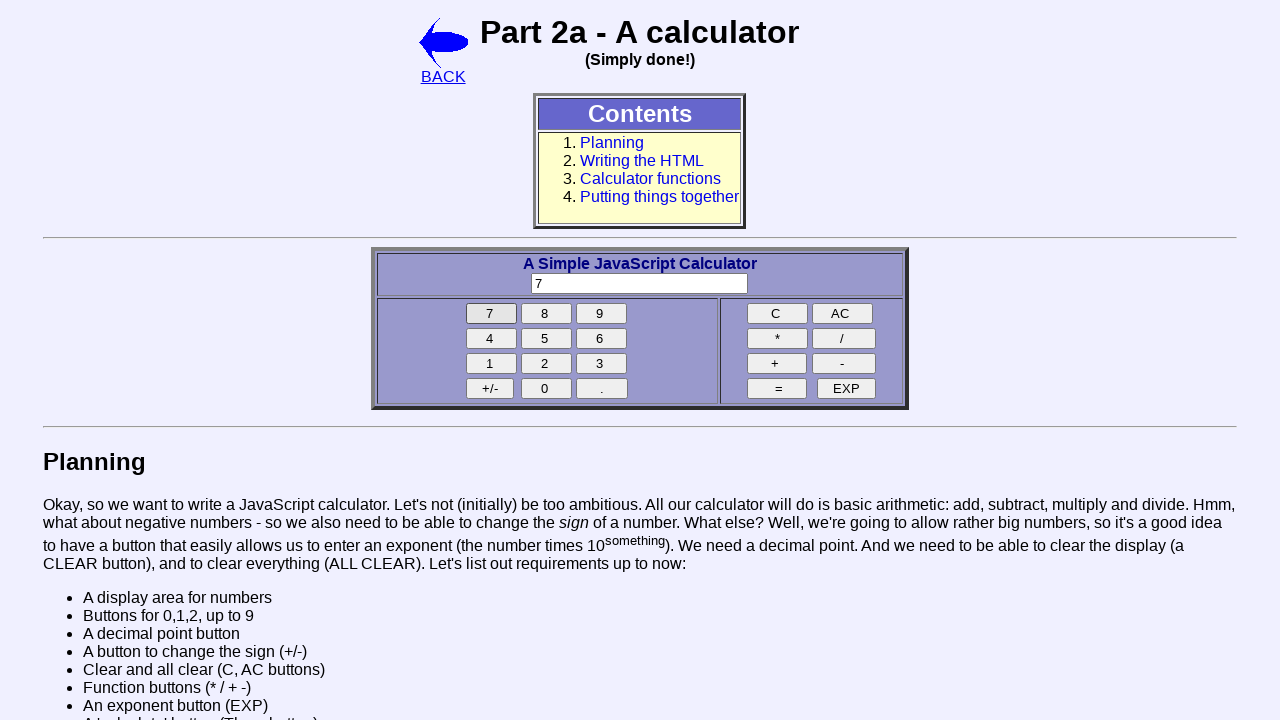

Clicked the add button at (777, 364) on input[name='add']
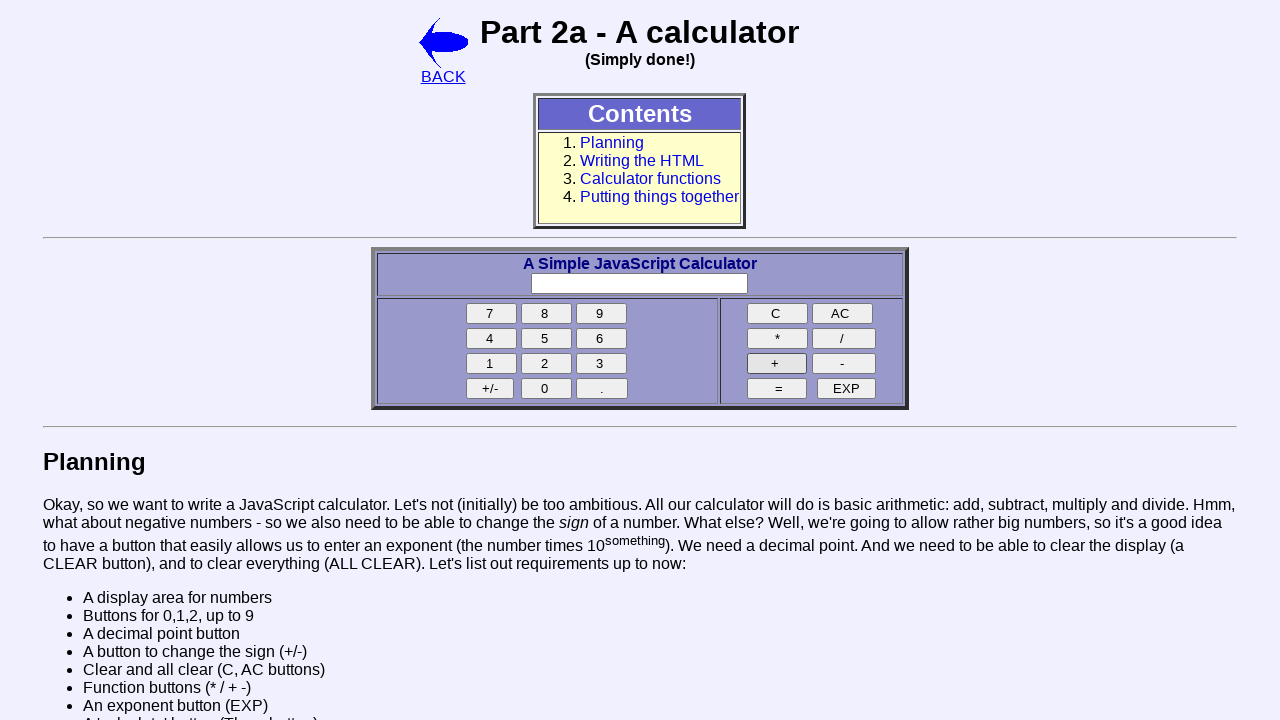

Clicked the 4 button at (492, 339) on input[name='four']
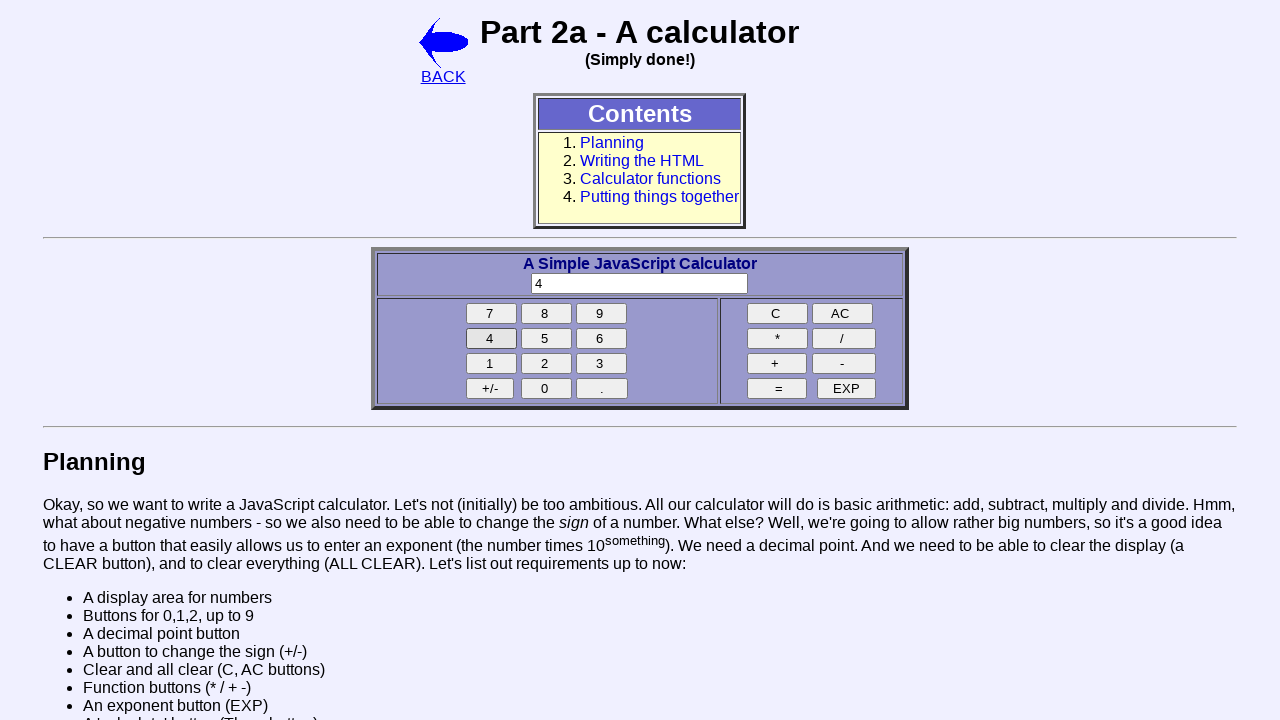

Clicked the equals button to calculate result at (777, 389) on input[name='result']
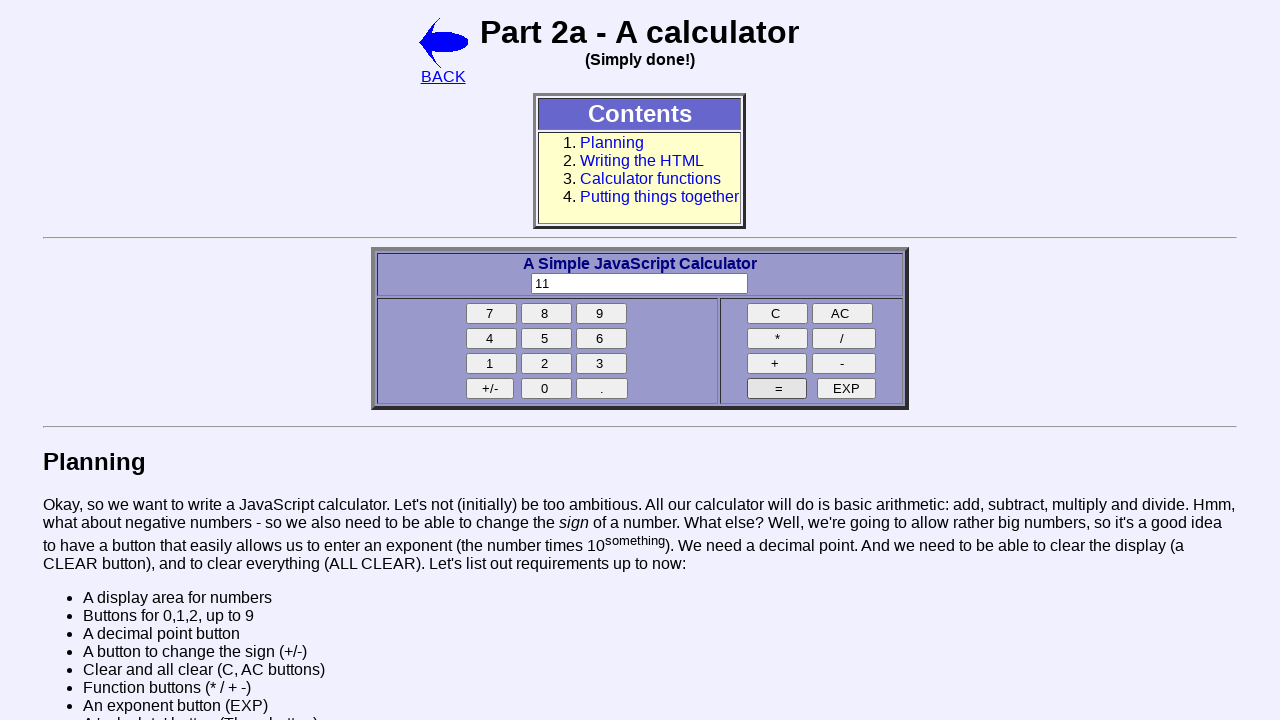

Evaluated calculator display value: 11
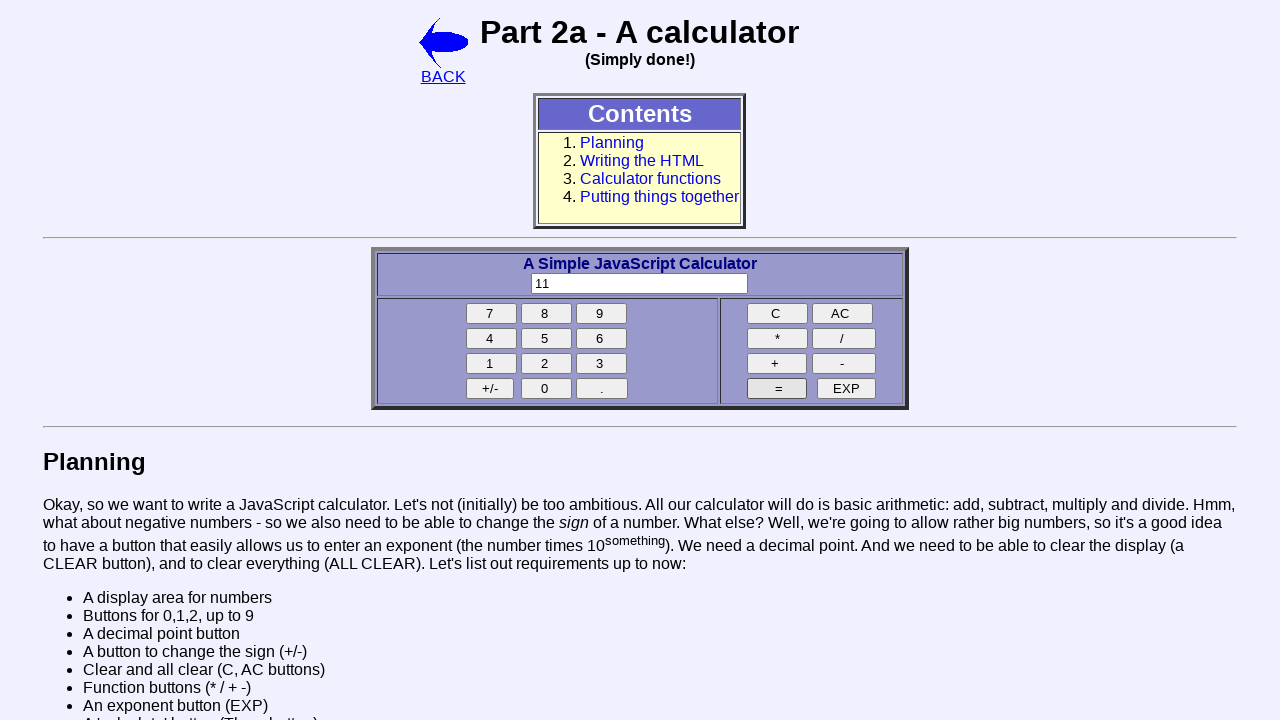

Assertion passed: result equals 11
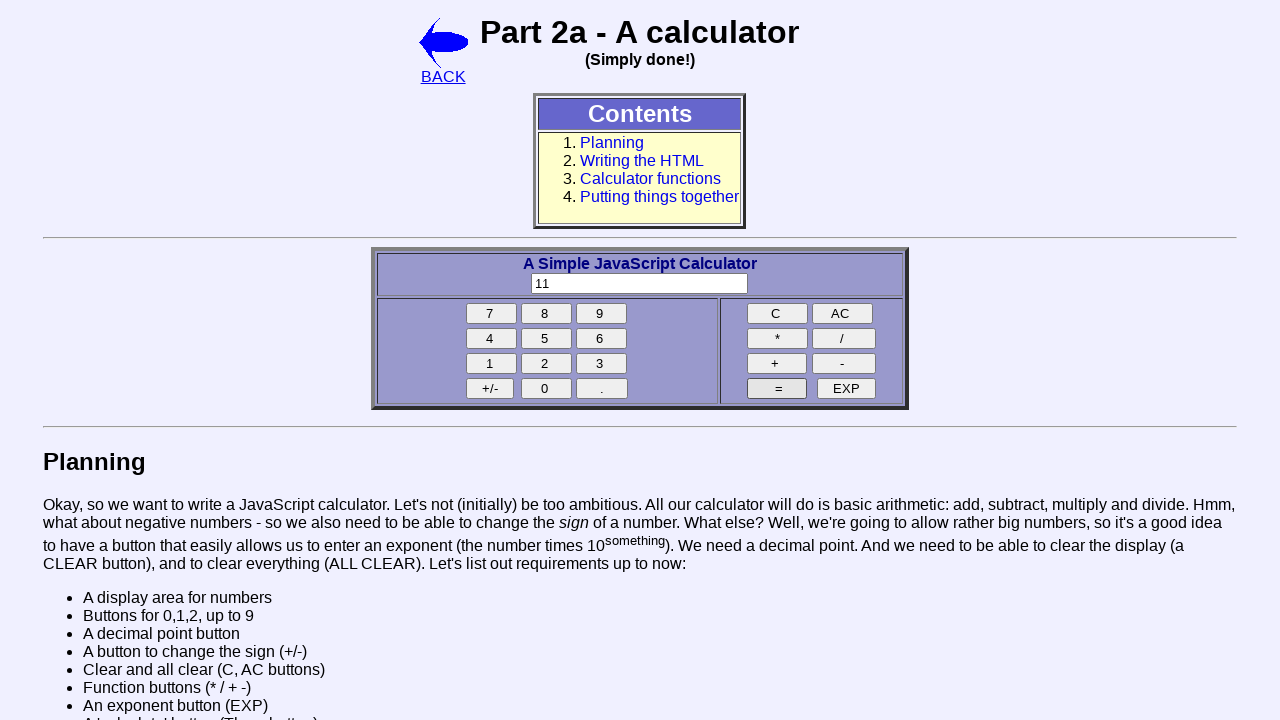

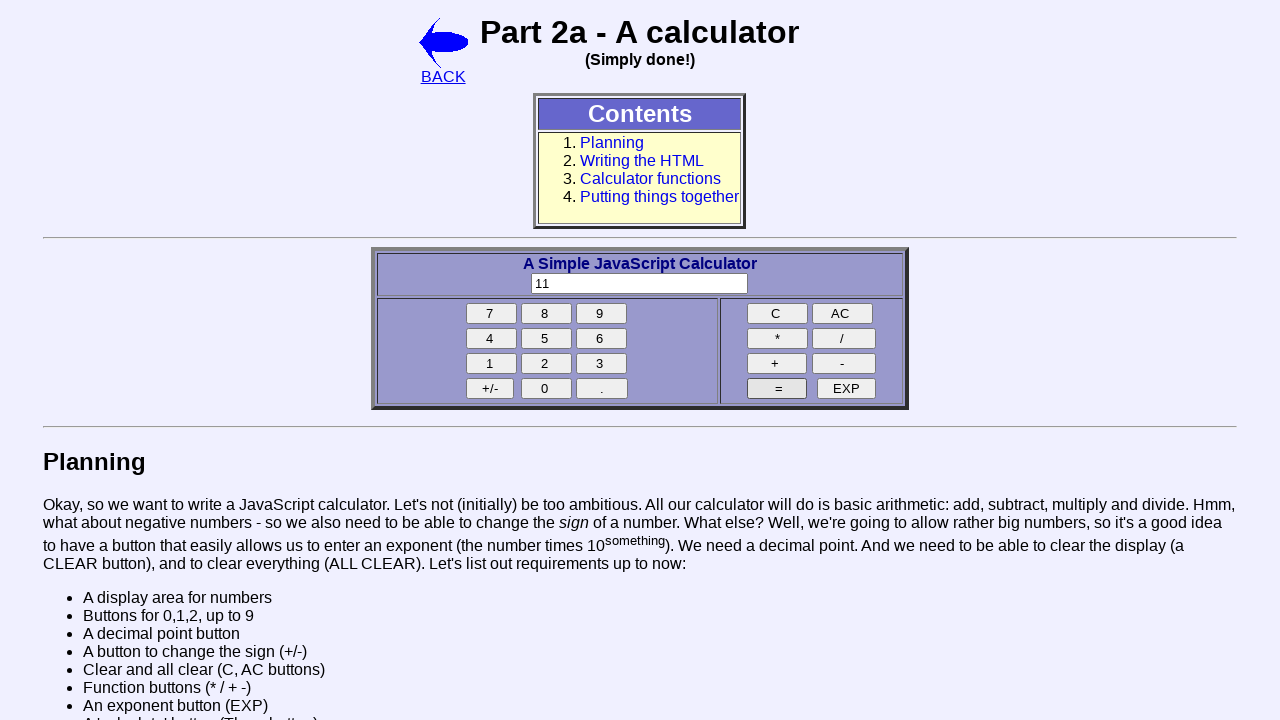